Tests various text input field interactions including typing, appending text, clearing fields, and using keyboard navigation

Starting URL: https://www.leafground.com/input.xhtml

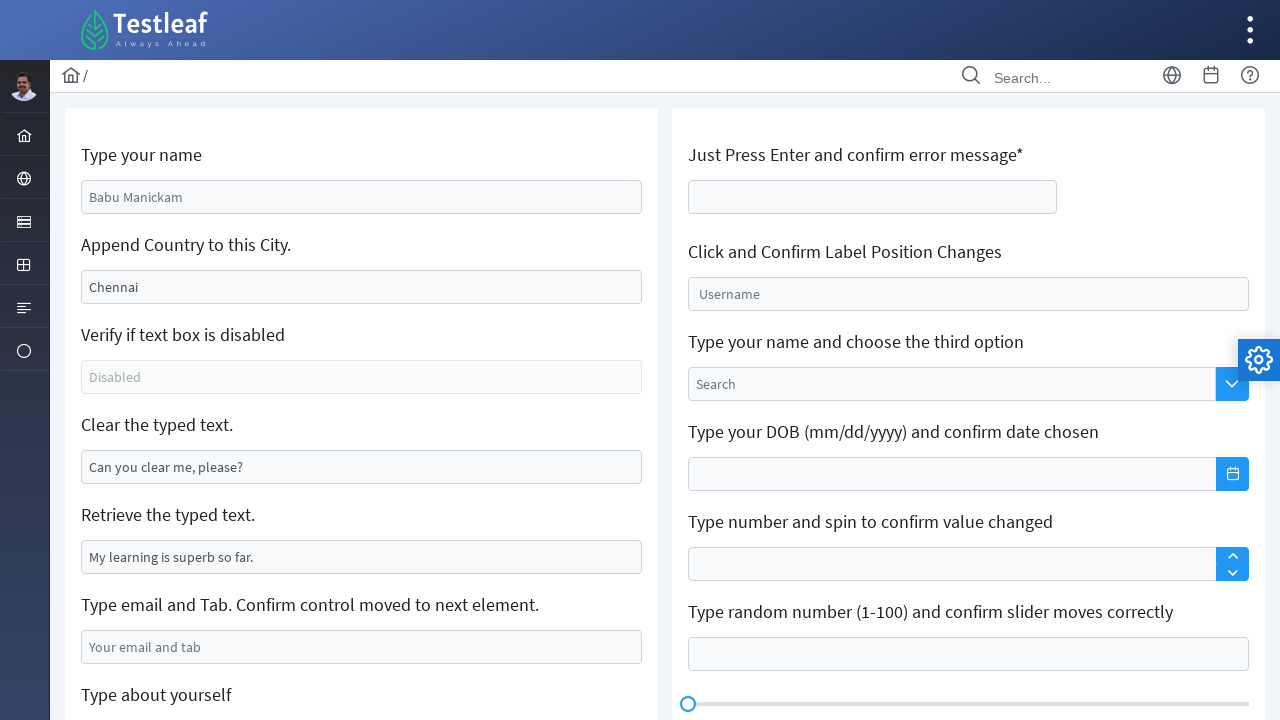

Filled name field with 'Dineth Damsara' on #j_idt88\:name
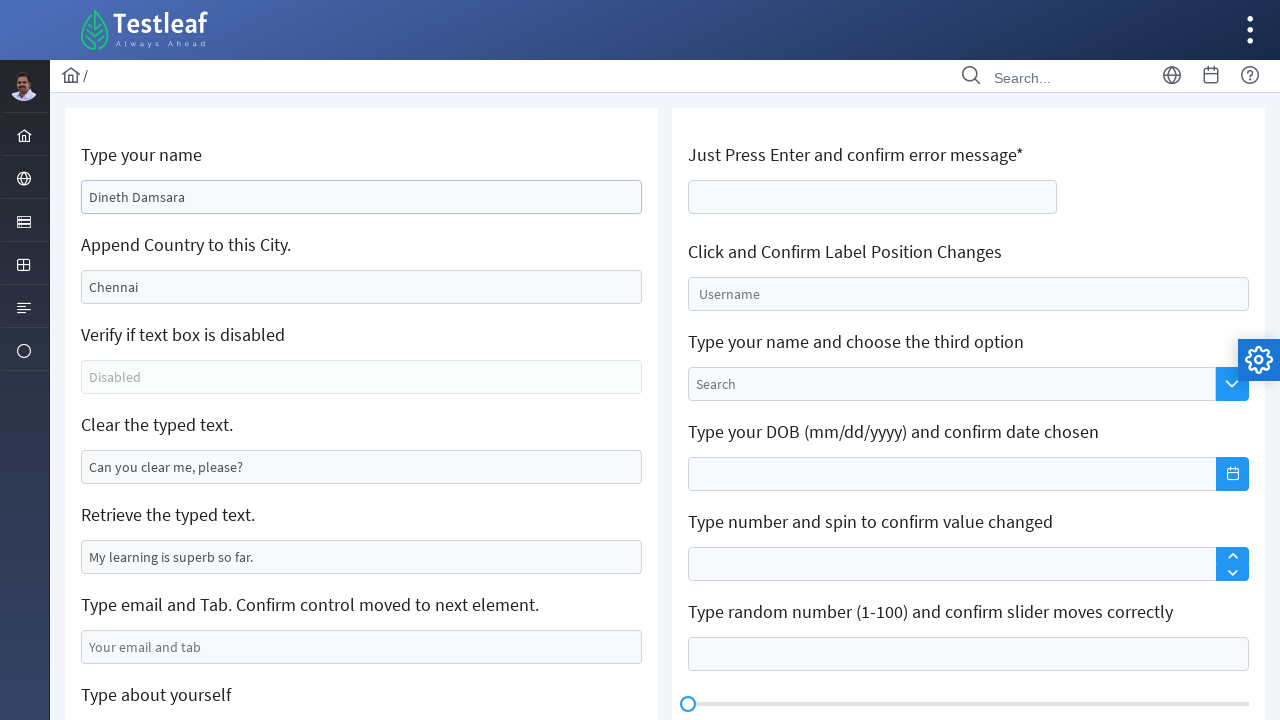

Filled city field with 'India' on #j_idt88\:j_idt91
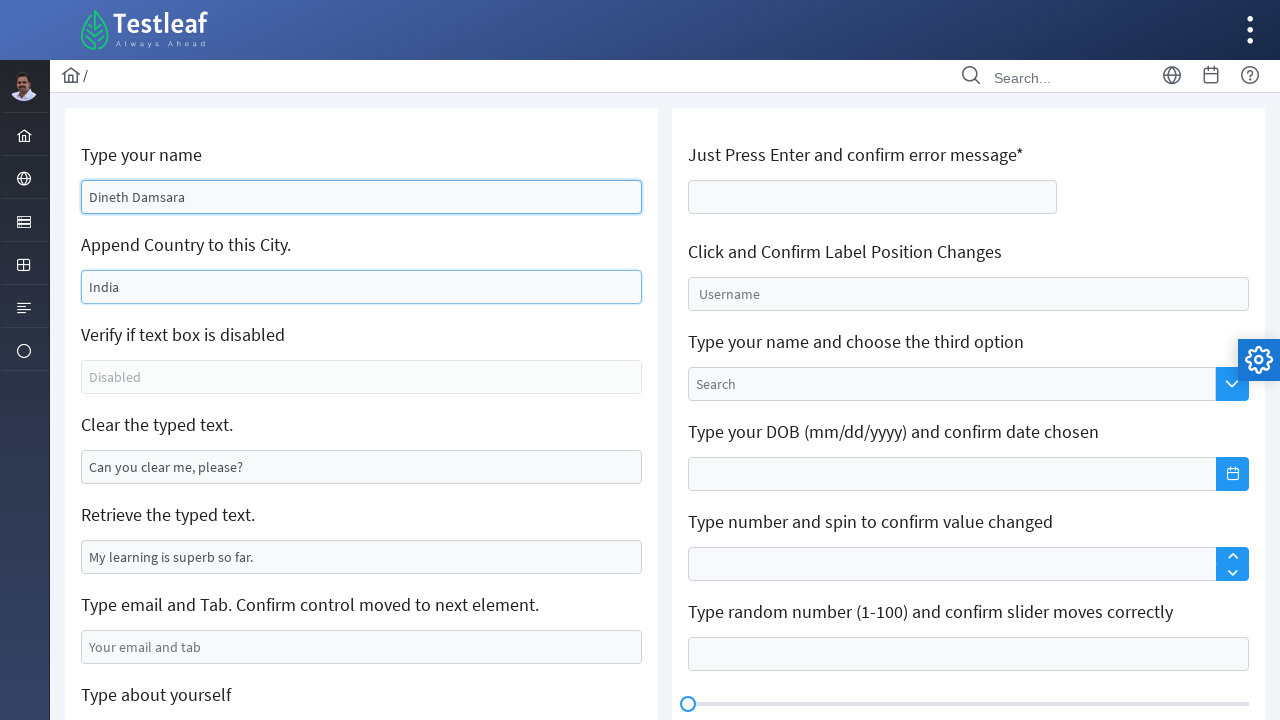

Cleared text from field on //*[@id='j_idt88:j_idt95']
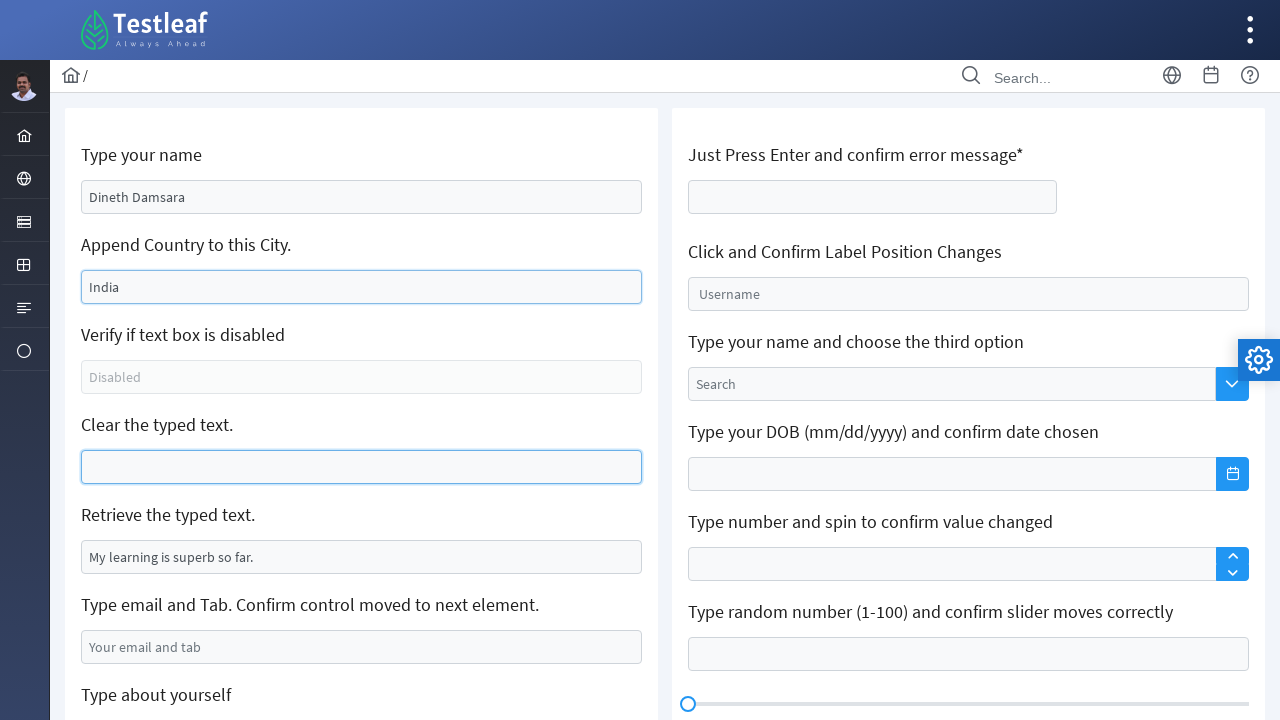

Filled email field with 'dinethdamsarab@gmail.com' on #j_idt88\:j_idt99
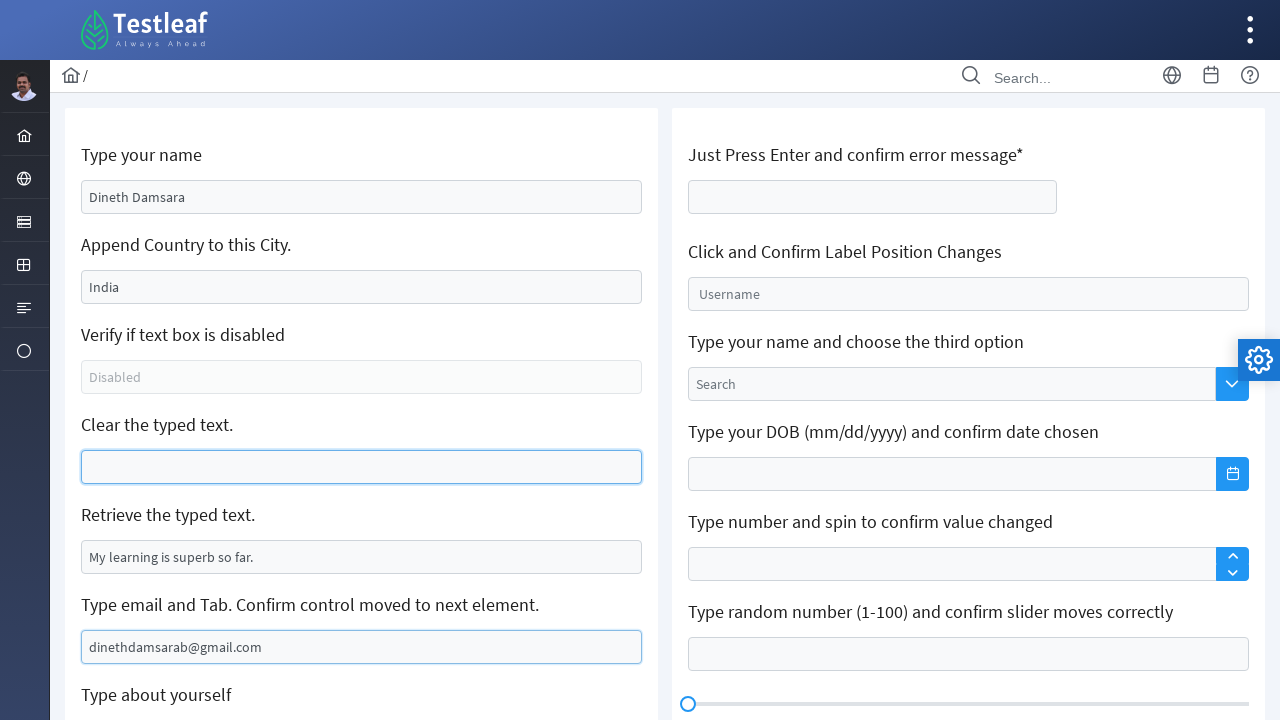

Pressed Tab key to navigate to next element on #j_idt88\:j_idt99
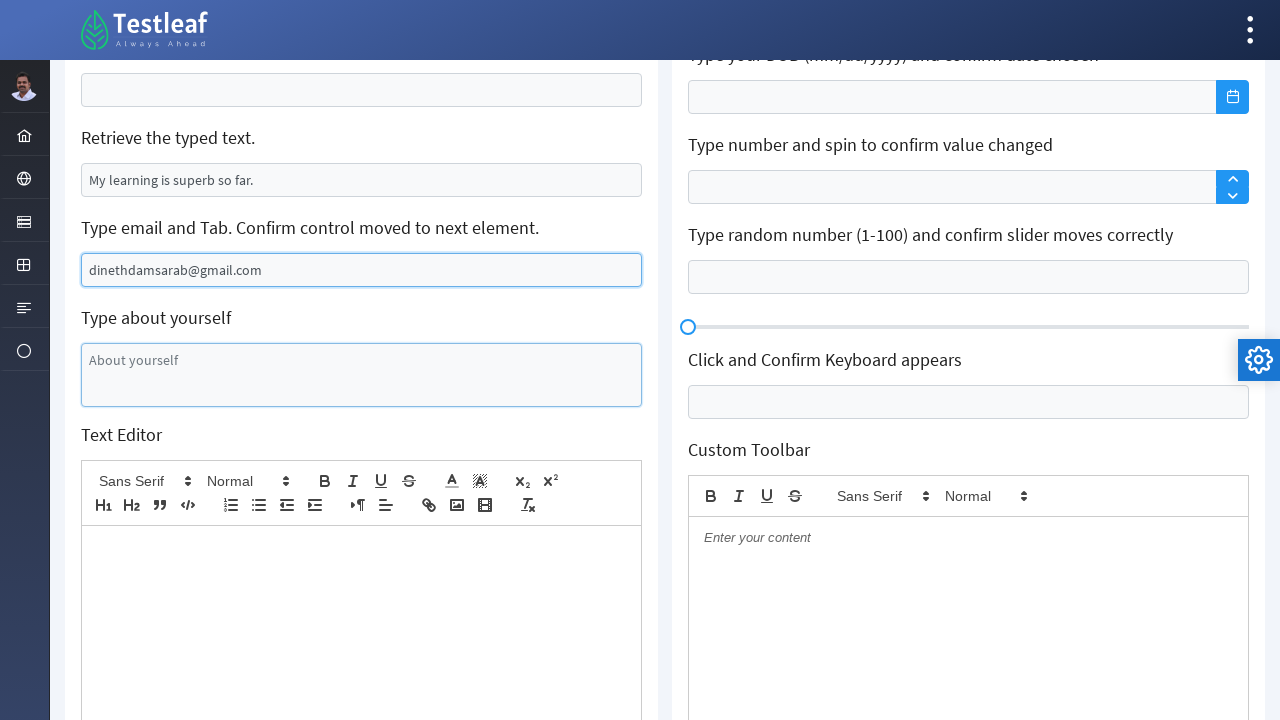

Typed confirmation text in next field after Tab navigation on text=
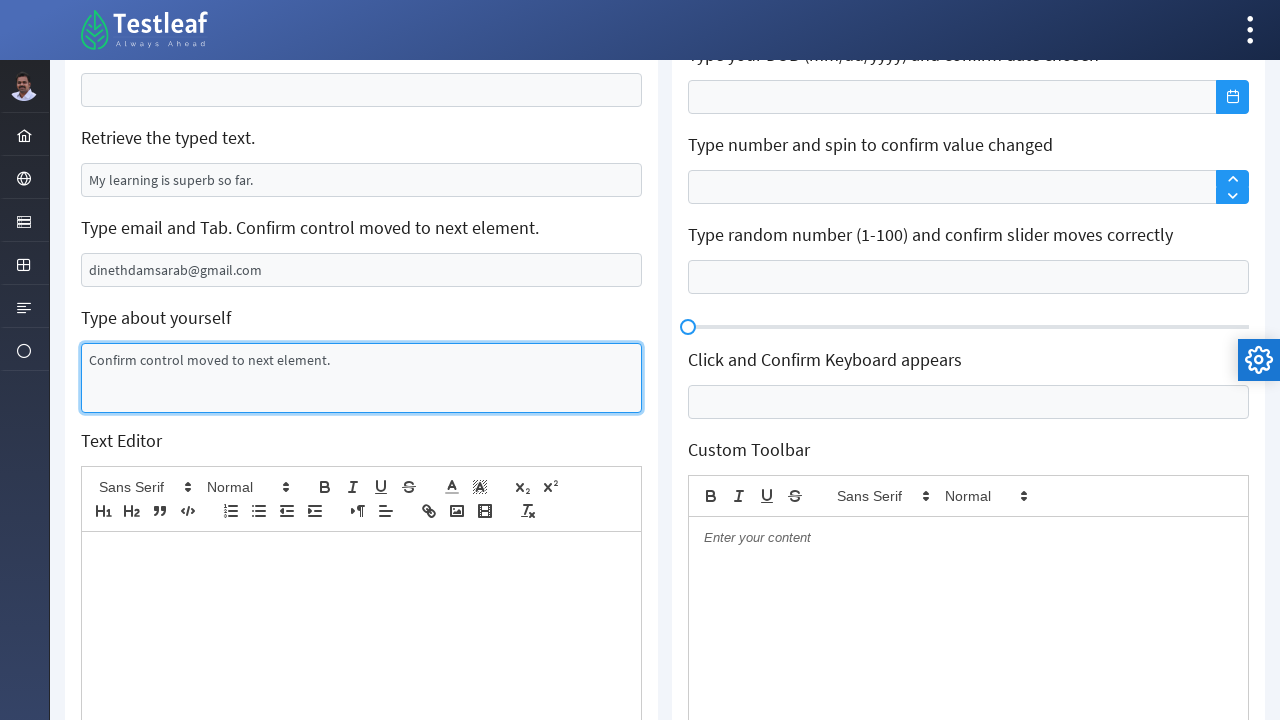

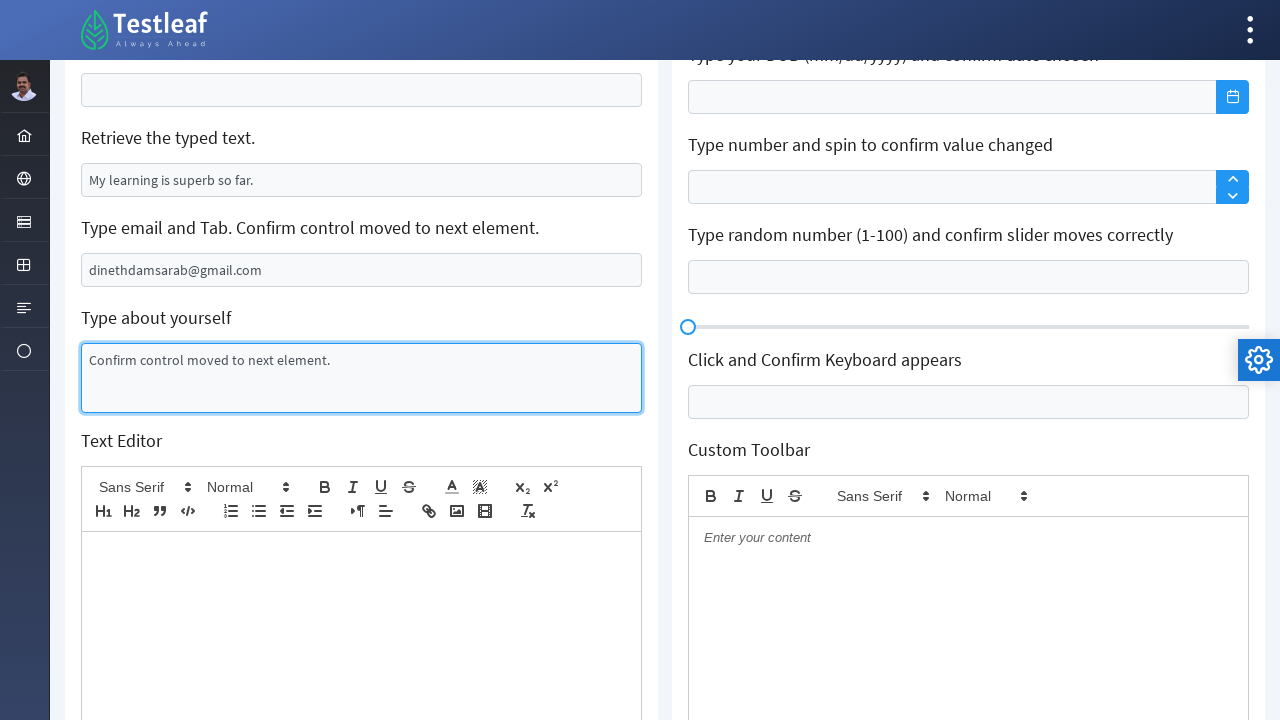